Tests a form submission on DemoQA by filling email and address fields, then clicking submit

Starting URL: https://demoqa.com/text-box

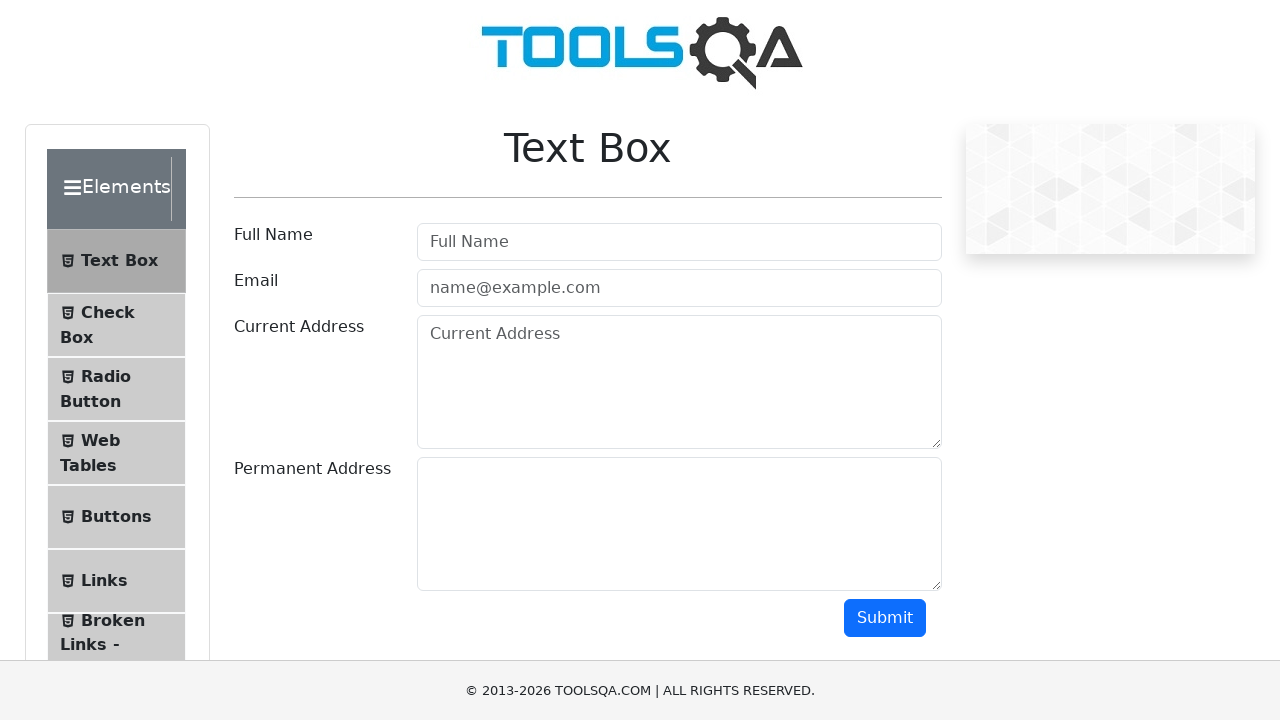

Clicked on text box menu item at (116, 261) on #item-0
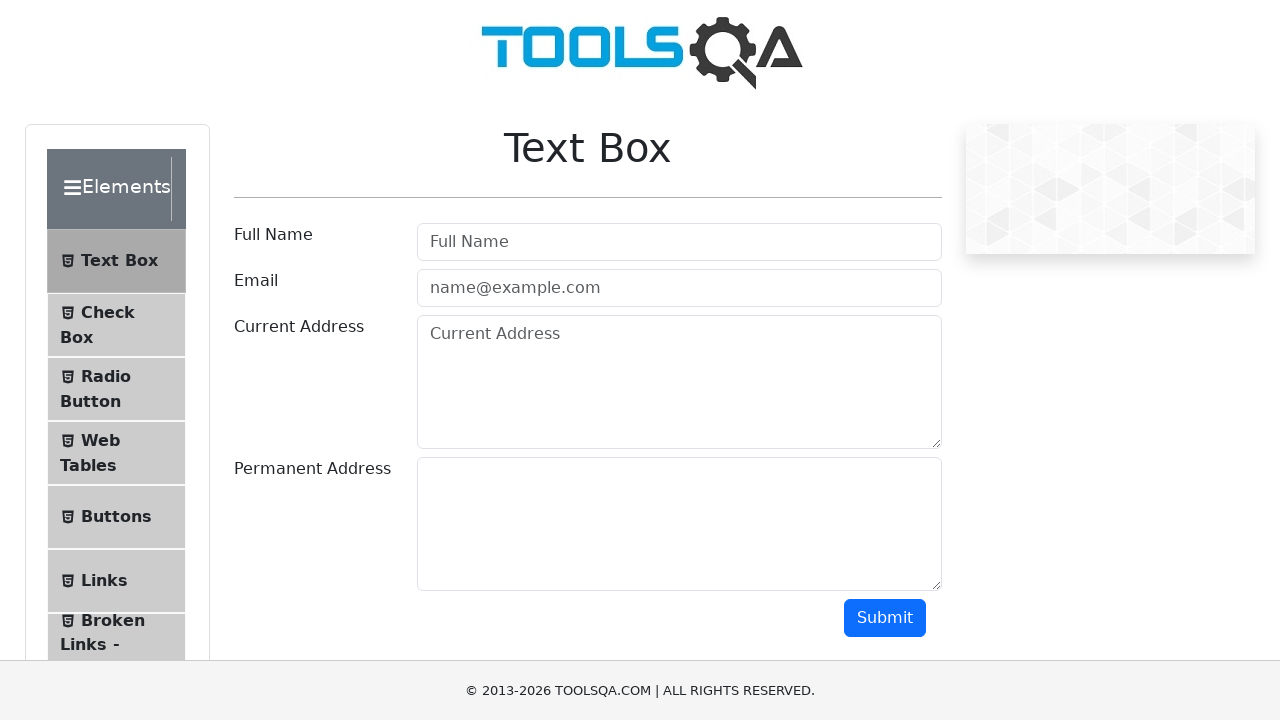

Filled email field with 'testuser123@example.com' on #userEmail
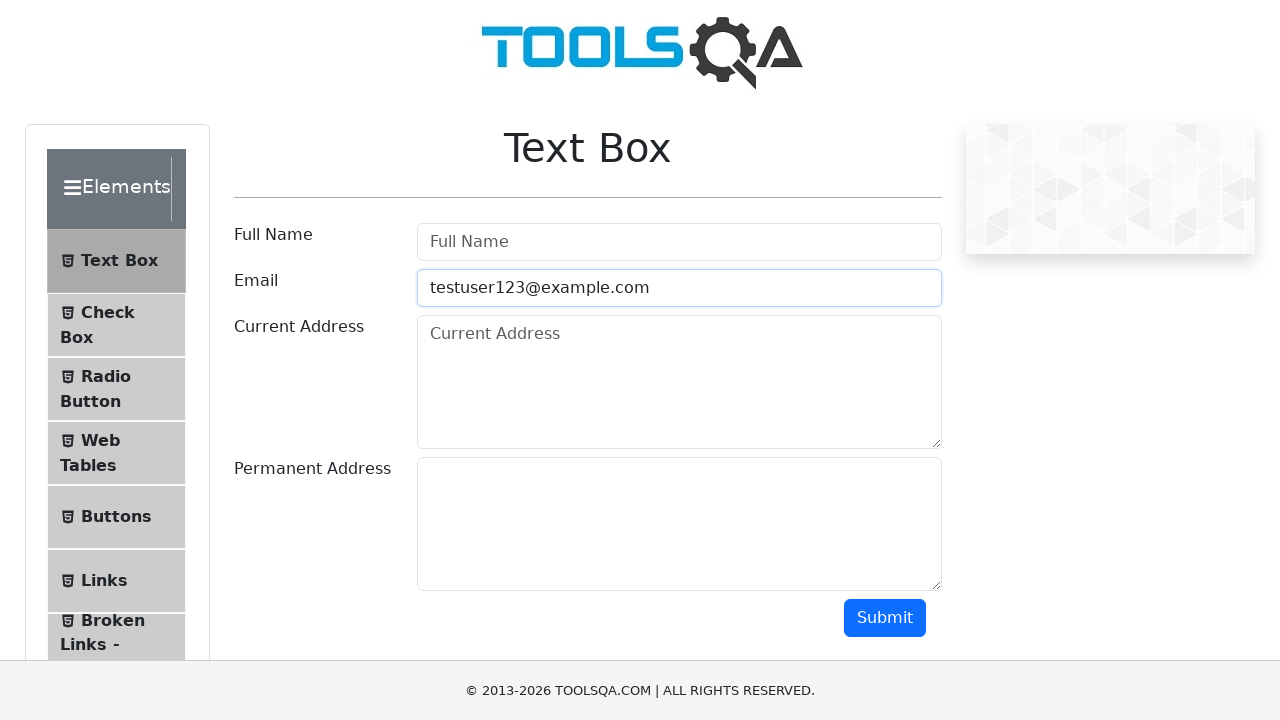

Filled current address field with '123 Test Street' on #currentAddress
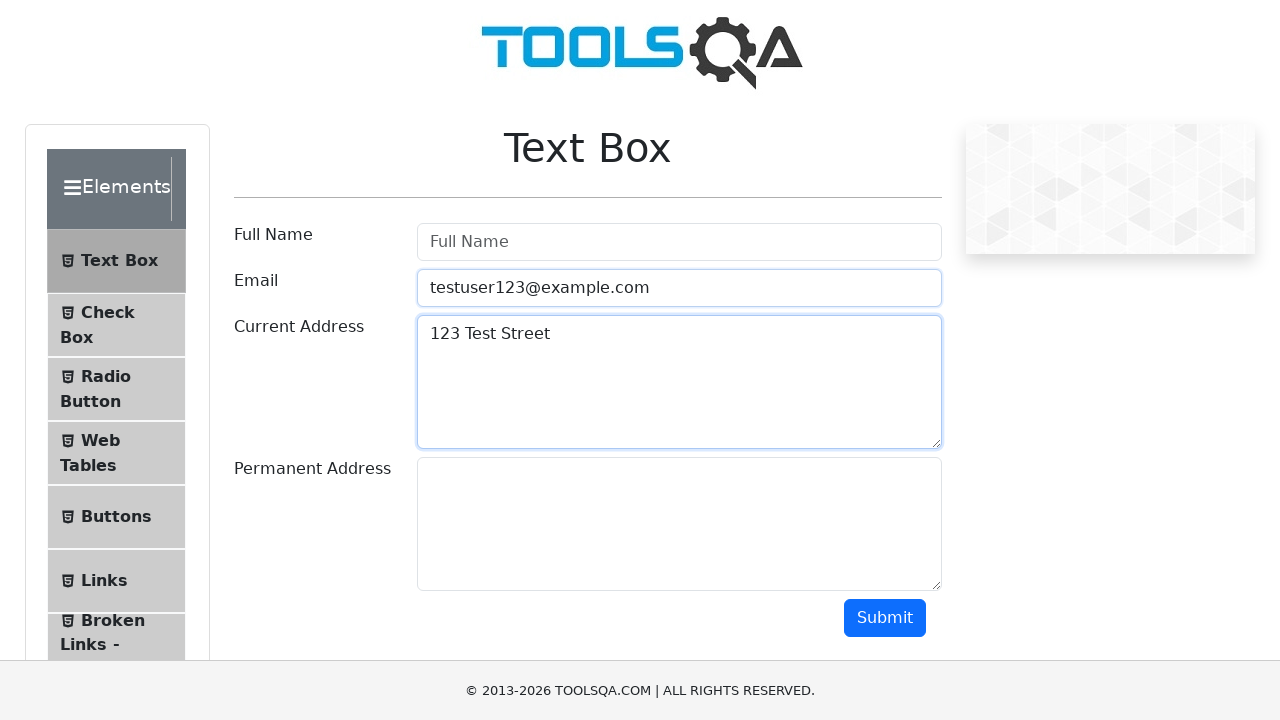

Scrolled down 300 pixels to reveal permanent address field
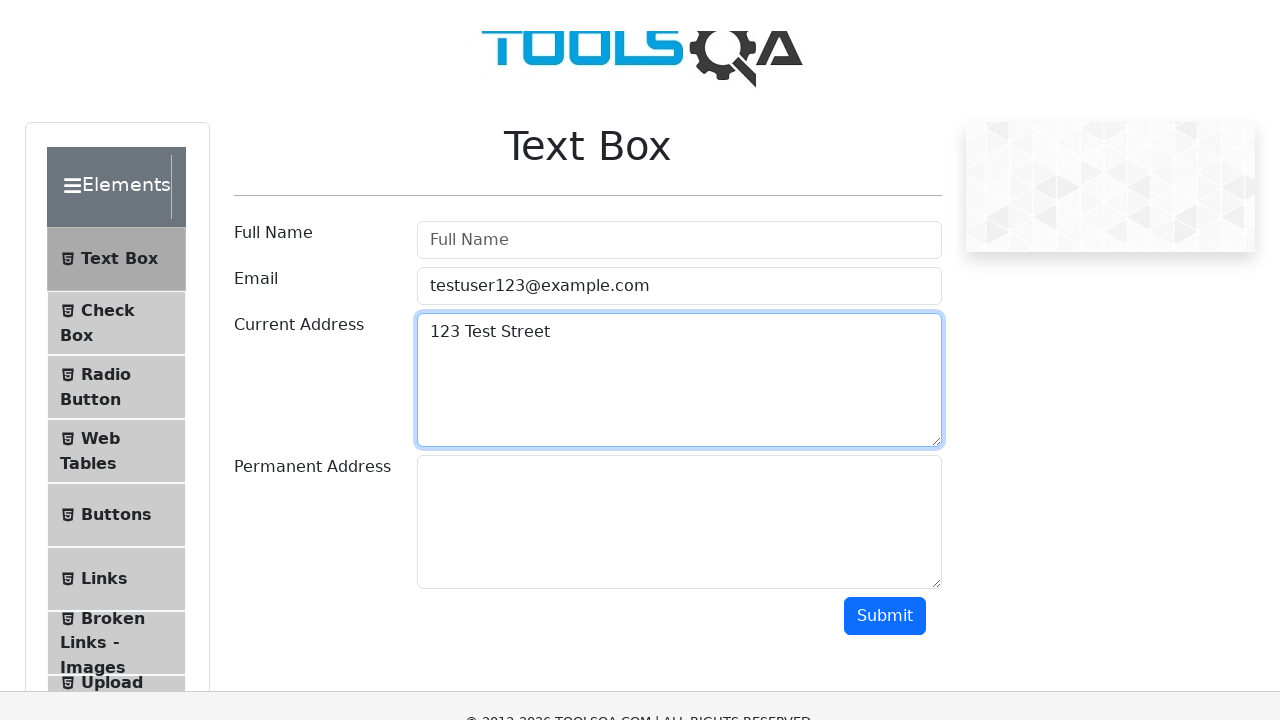

Filled permanent address field with '456 Main Avenue' on #permanentAddress
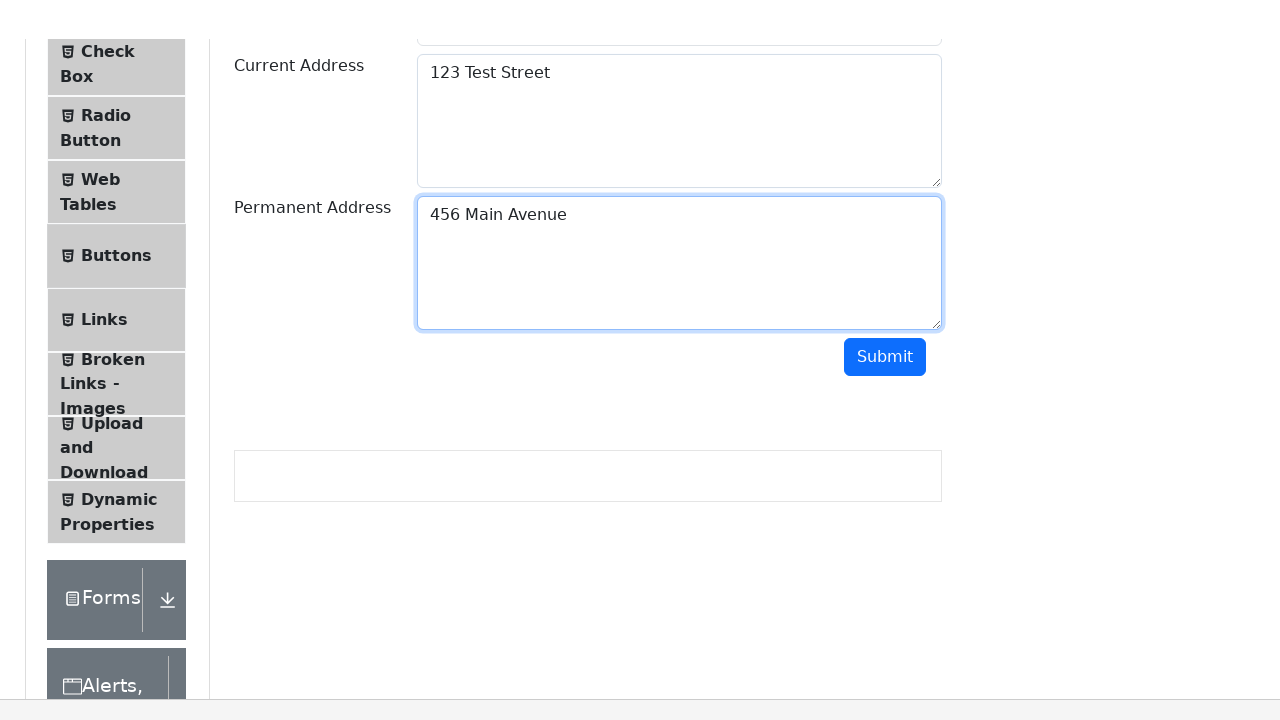

Clicked submit button to submit form at (885, 318) on #submit
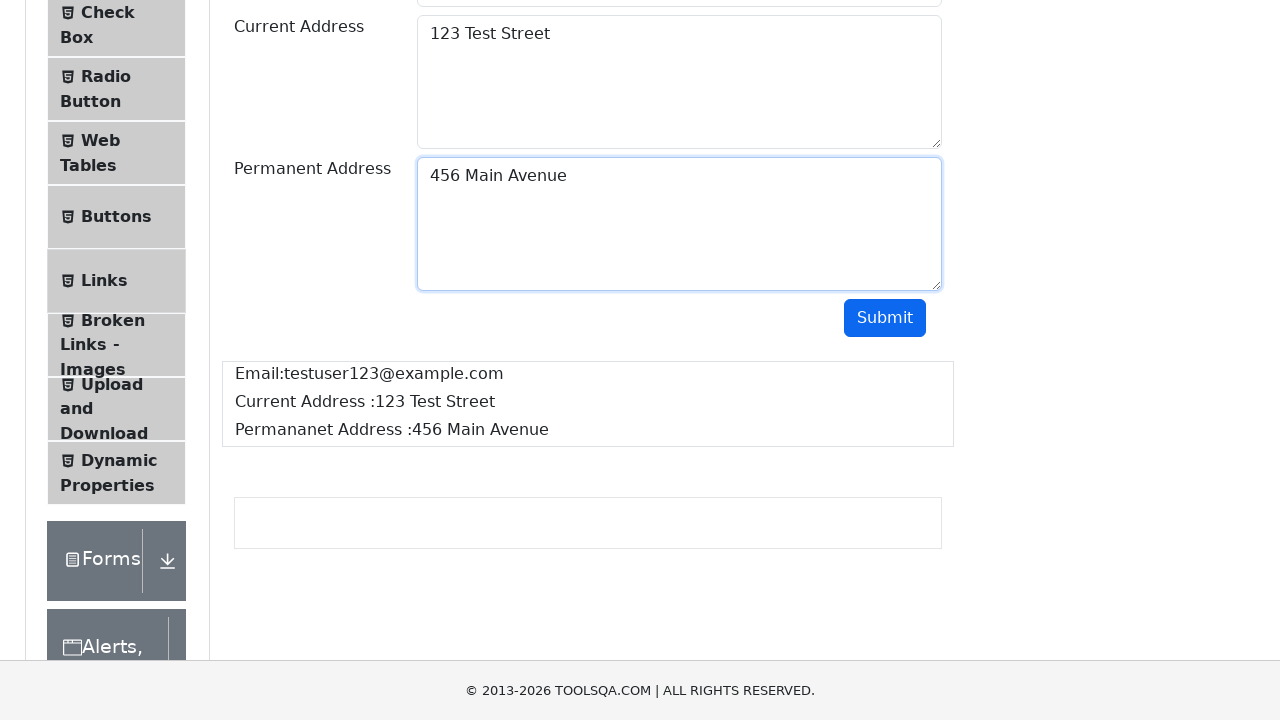

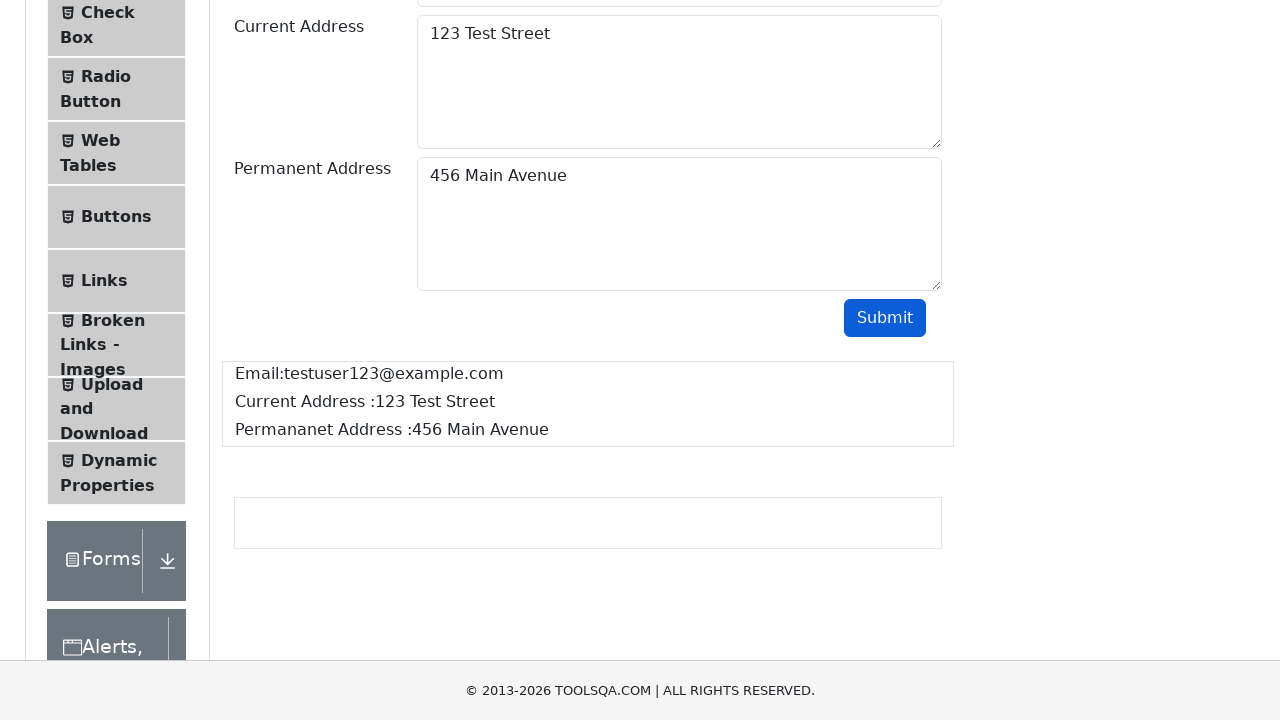